Navigates to an LMS website, clicks on the "All Courses" menu item, and counts the number of courses displayed on the page

Starting URL: https://alchemy.hguy.co/lms

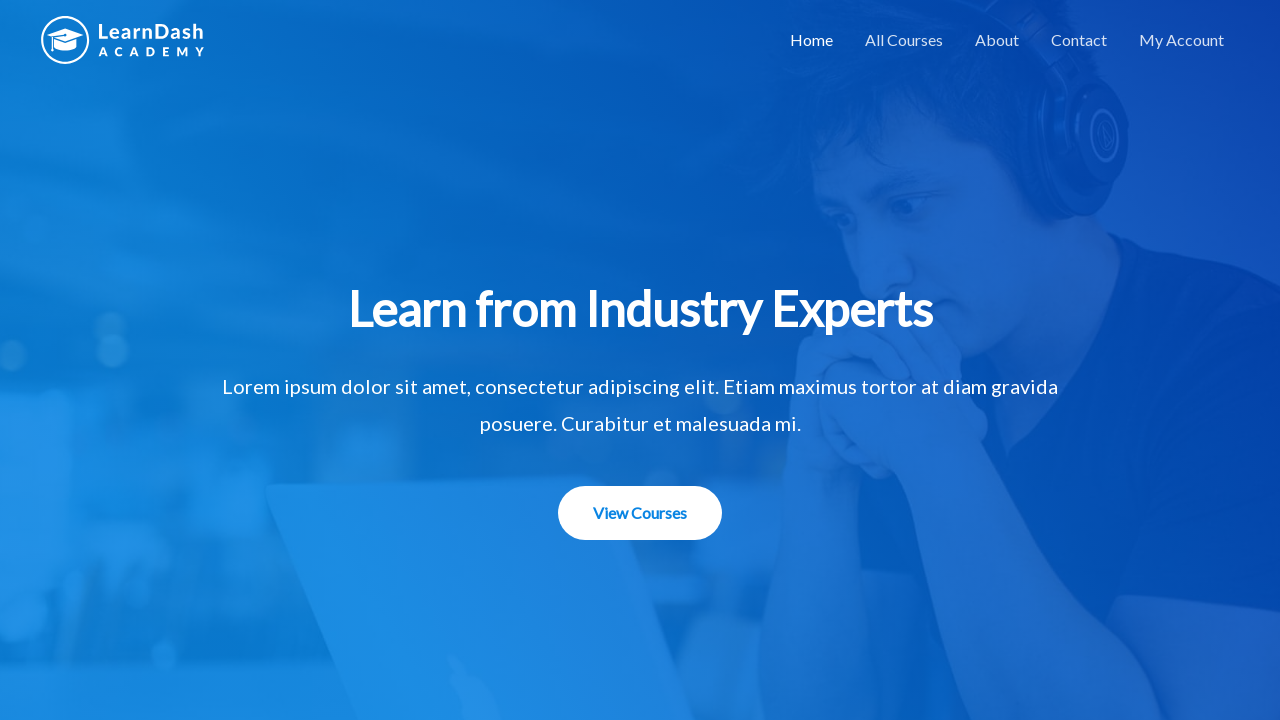

Navigated to LMS website at https://alchemy.hguy.co/lms
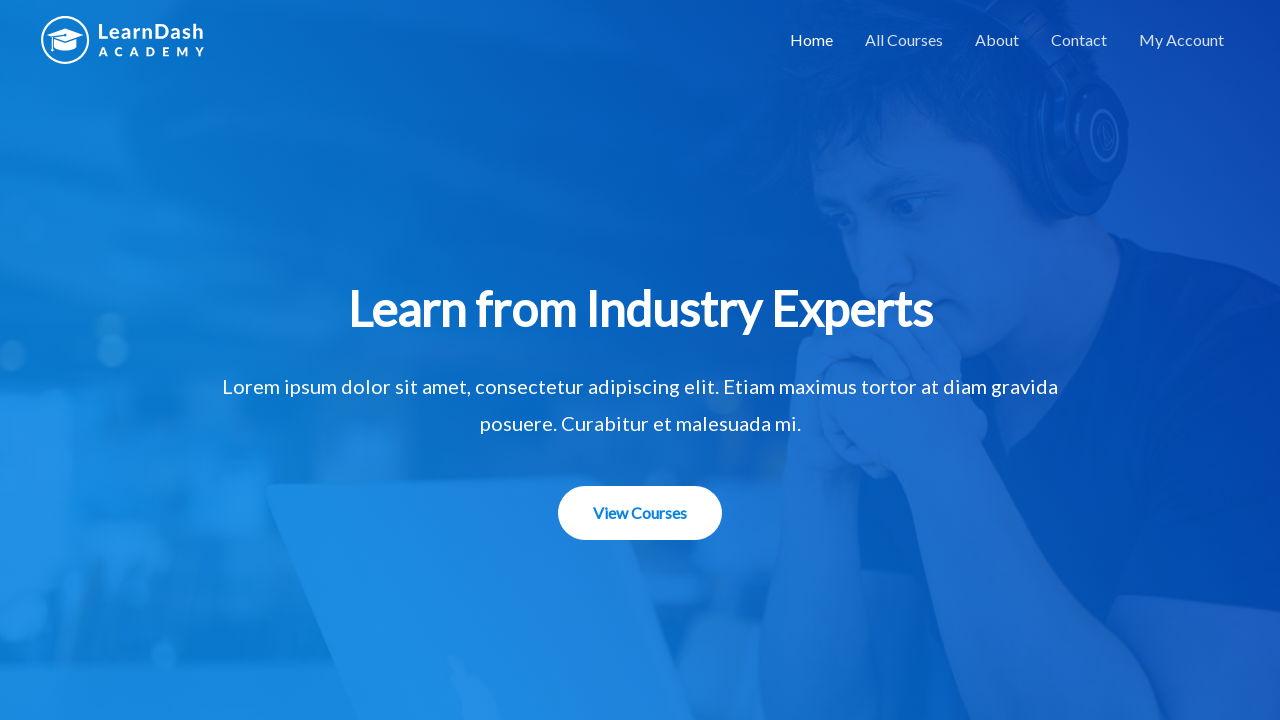

Clicked on 'All Courses' menu item at (904, 40) on xpath=//a[text()='All Courses']
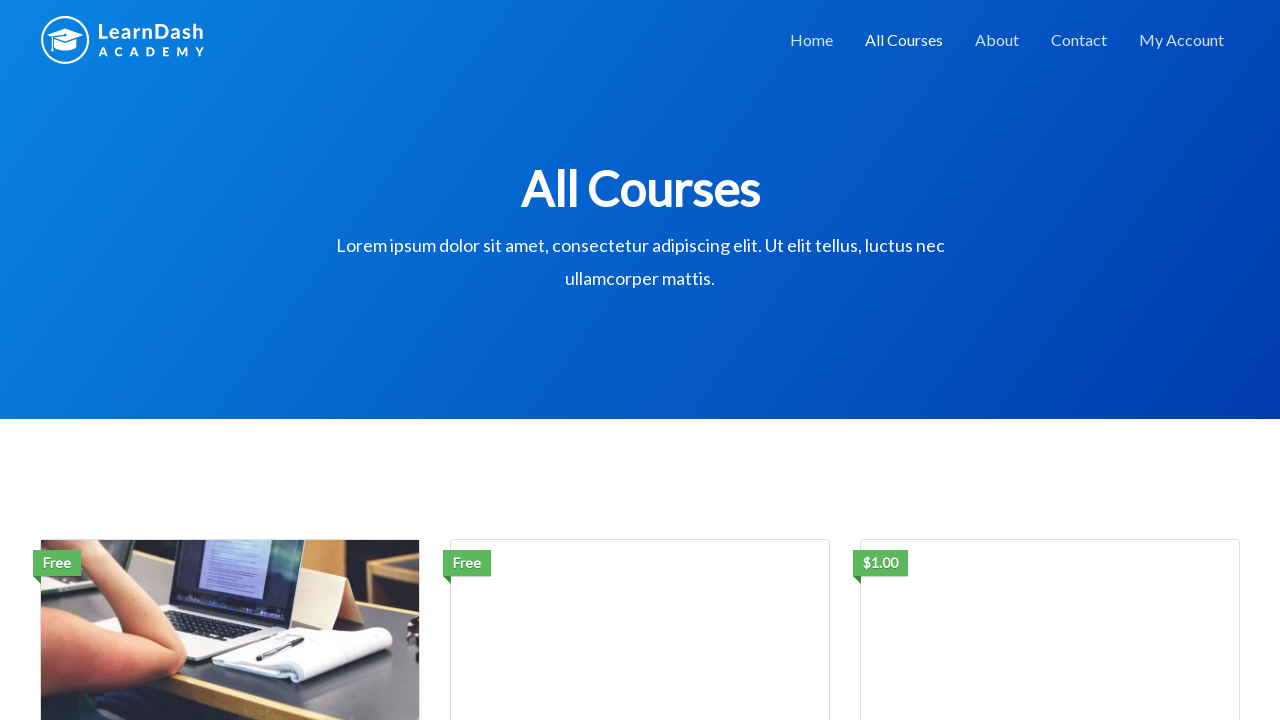

Waited for courses to load
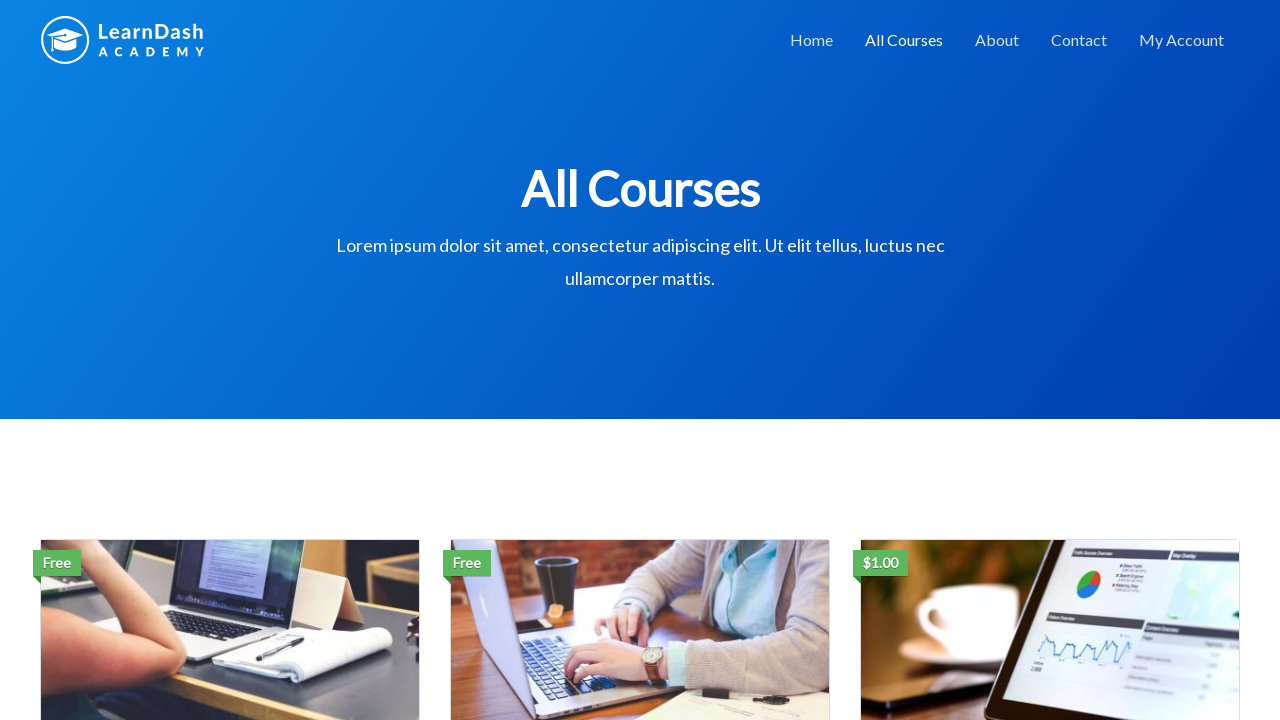

Located and counted 3 courses on the page
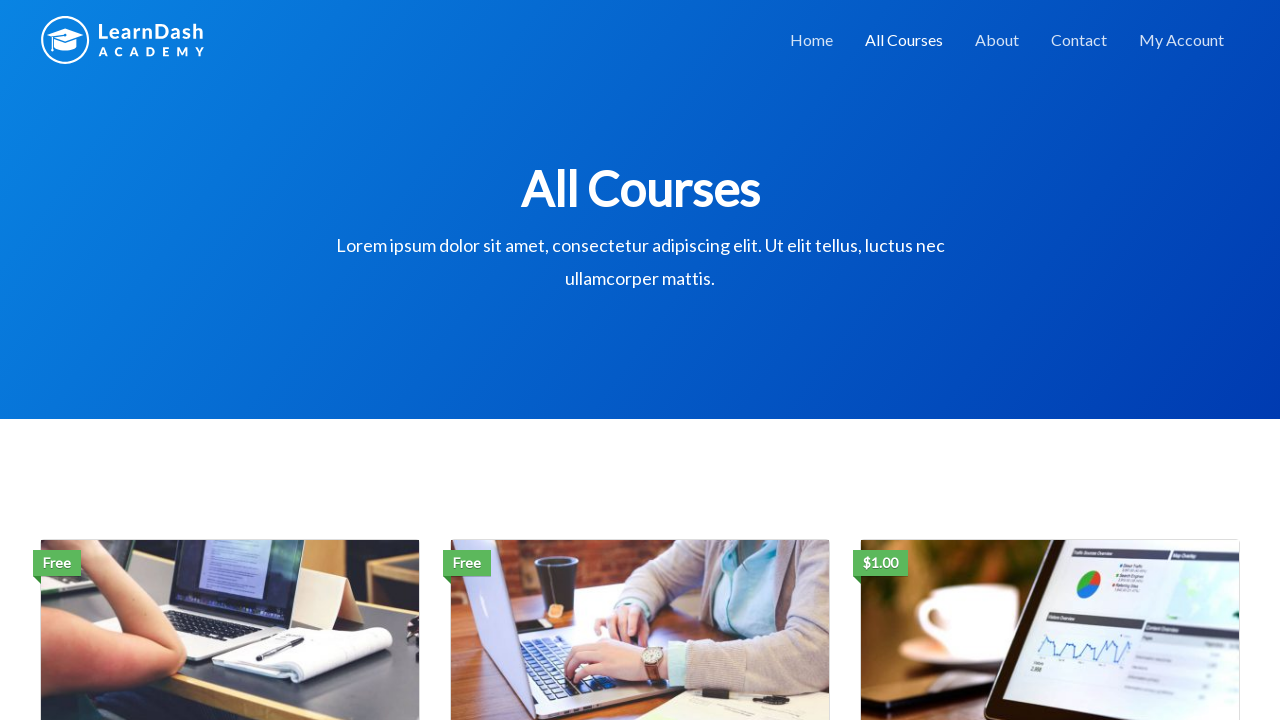

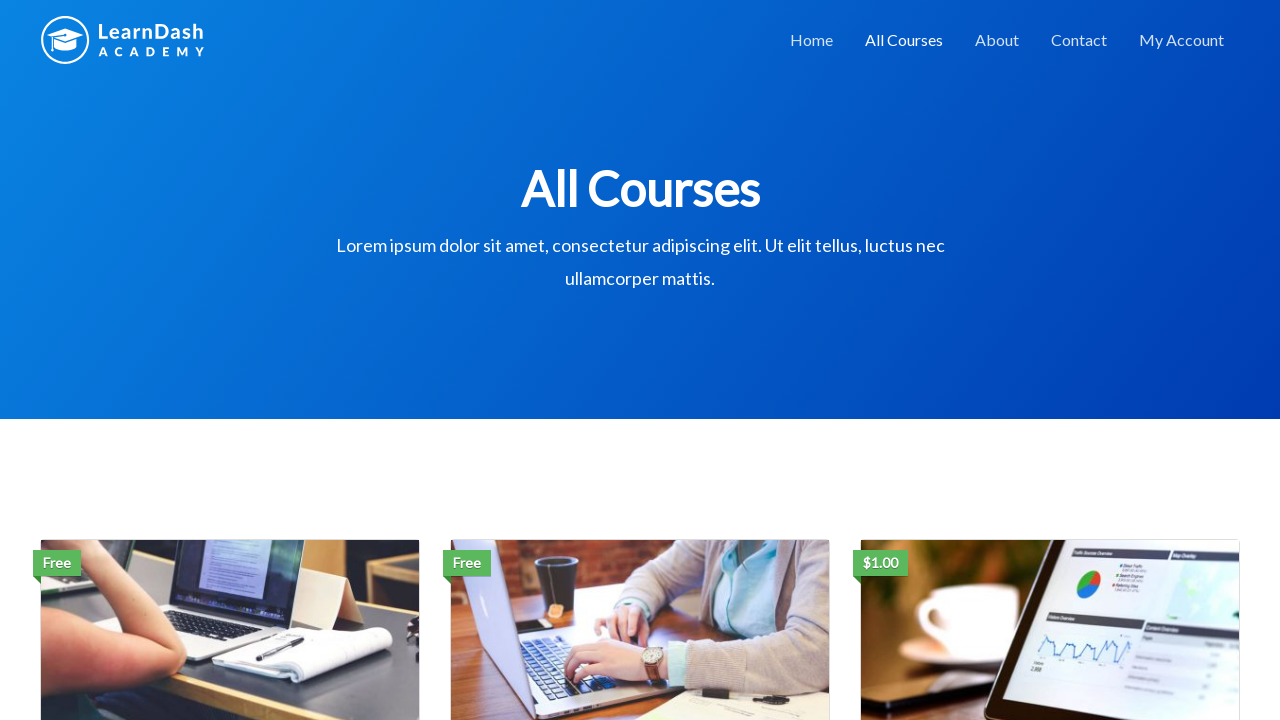